Tests that entered text is trimmed when saving edits

Starting URL: https://demo.playwright.dev/todomvc

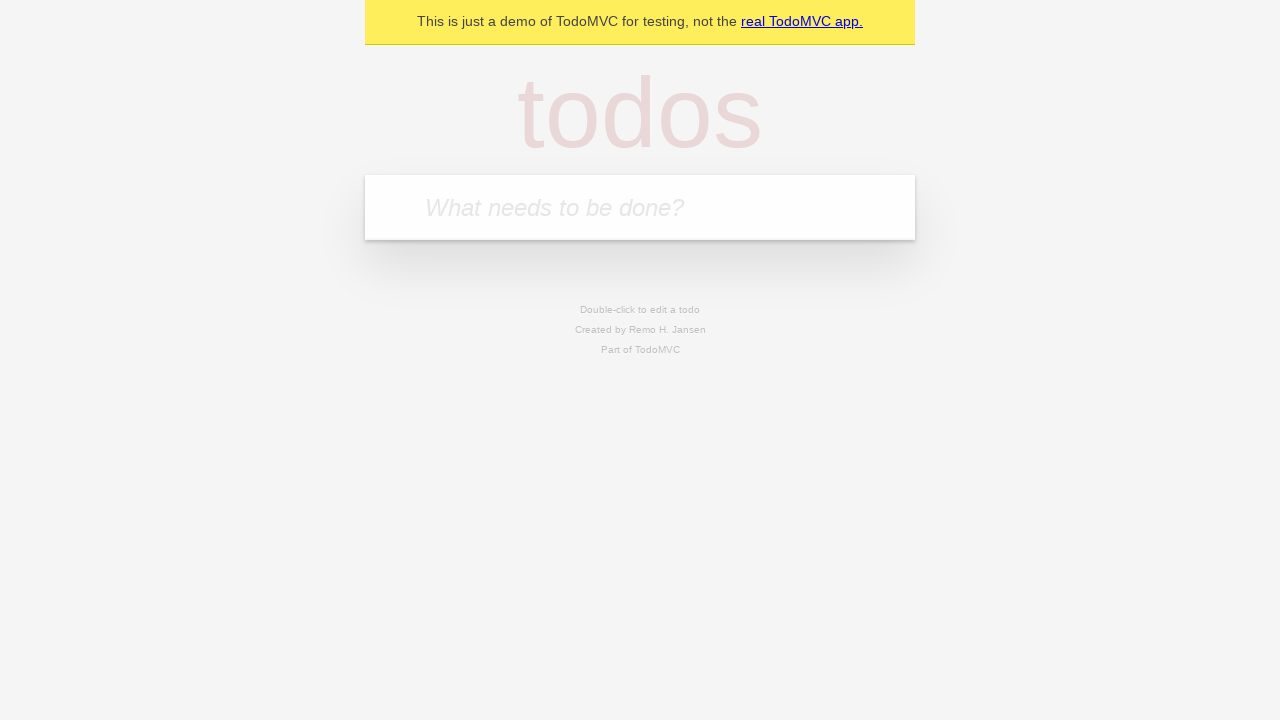

Filled new todo field with 'buy some cheese' on .new-todo
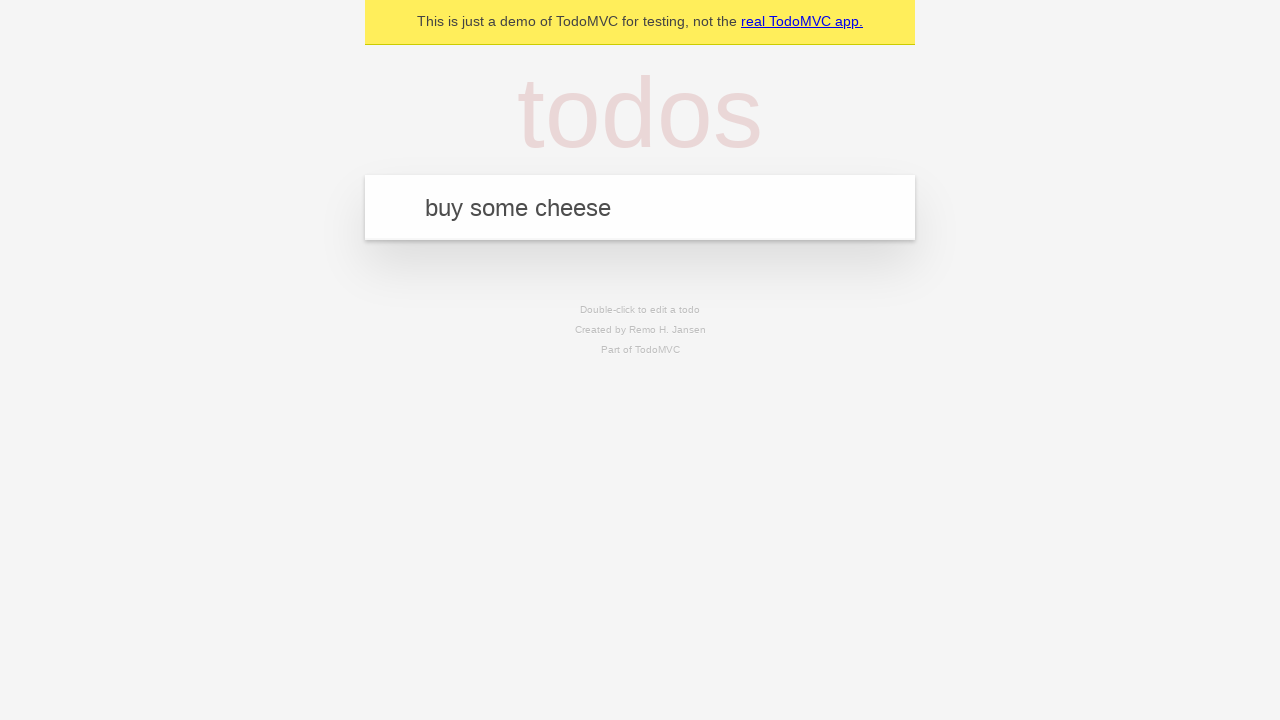

Pressed Enter to create first todo on .new-todo
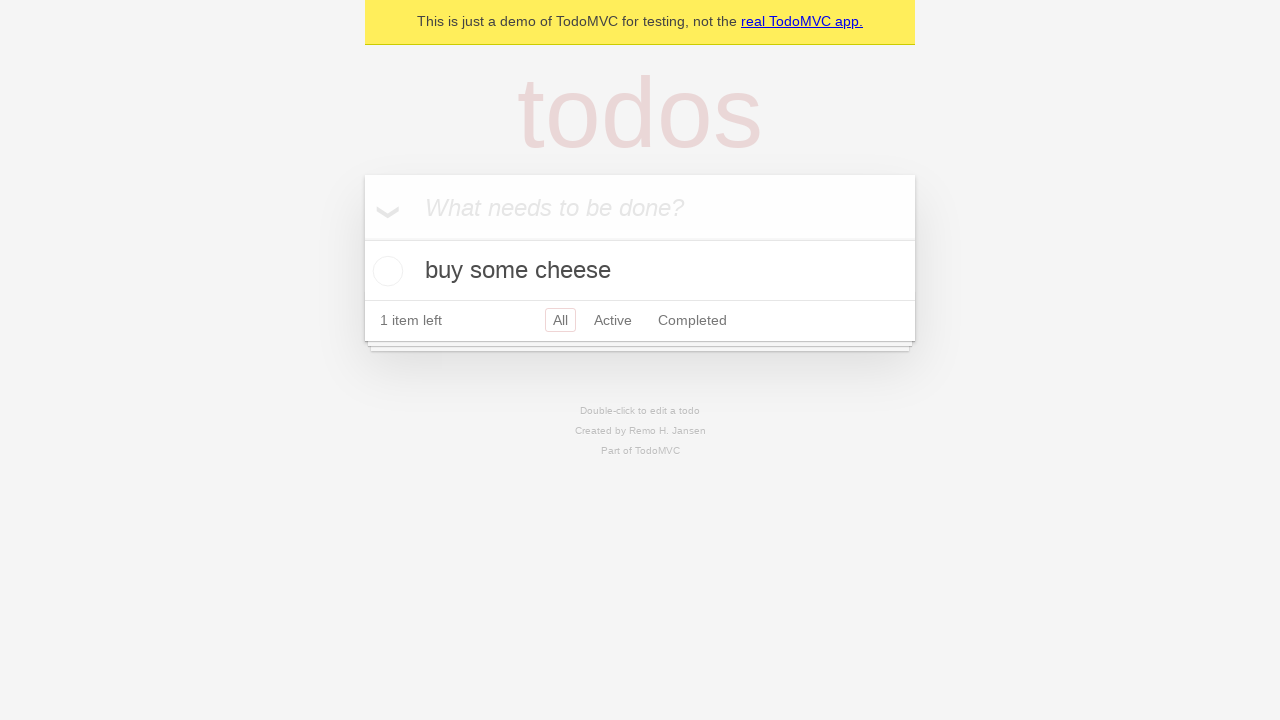

Filled new todo field with 'feed the cat' on .new-todo
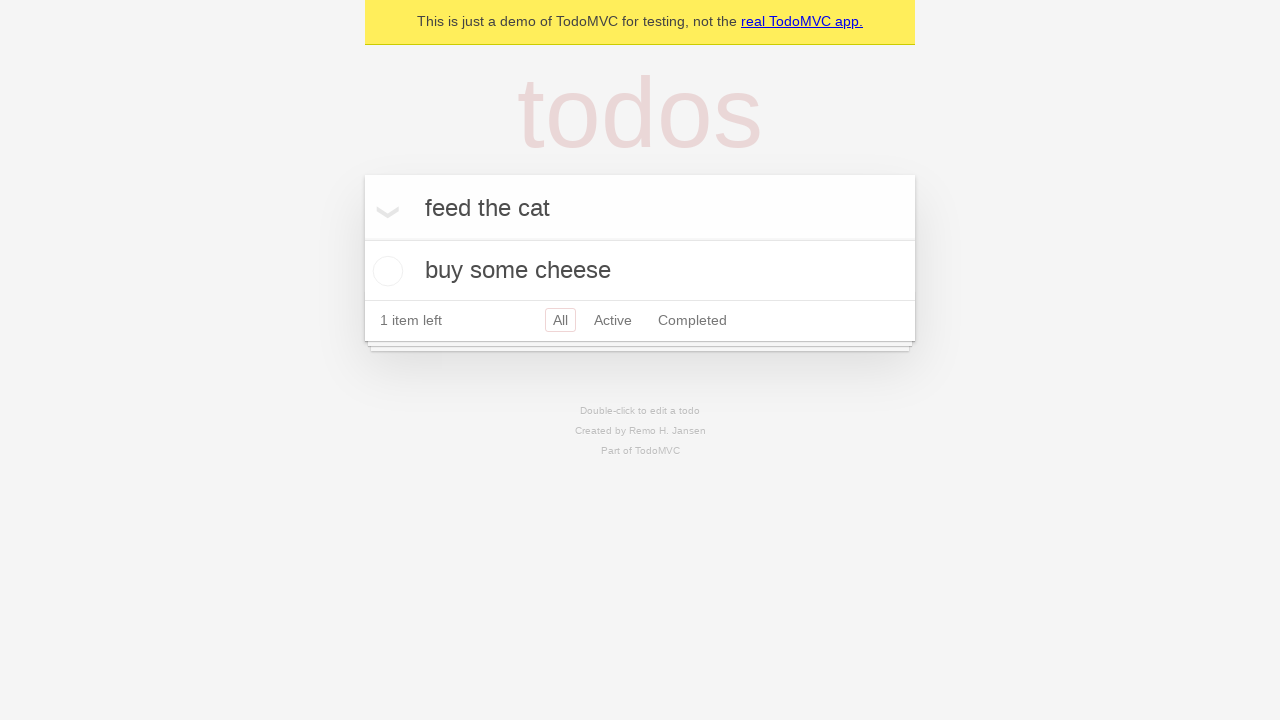

Pressed Enter to create second todo on .new-todo
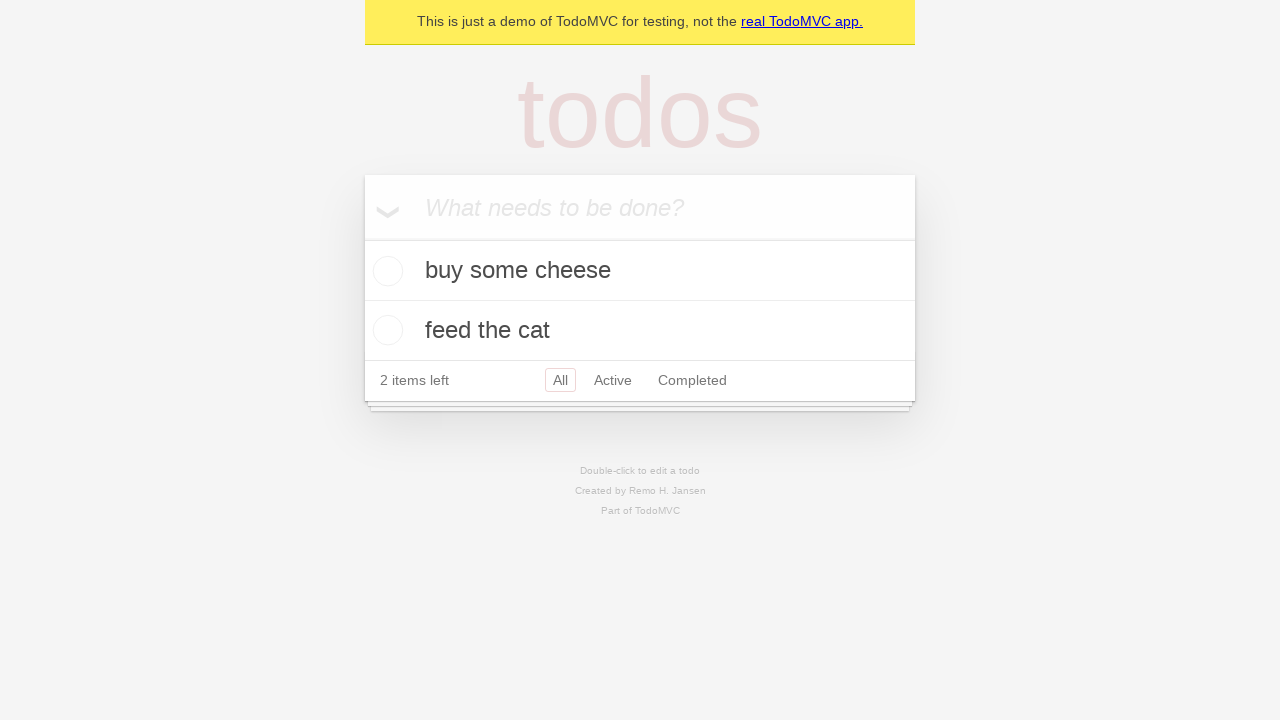

Filled new todo field with 'book a doctors appointment' on .new-todo
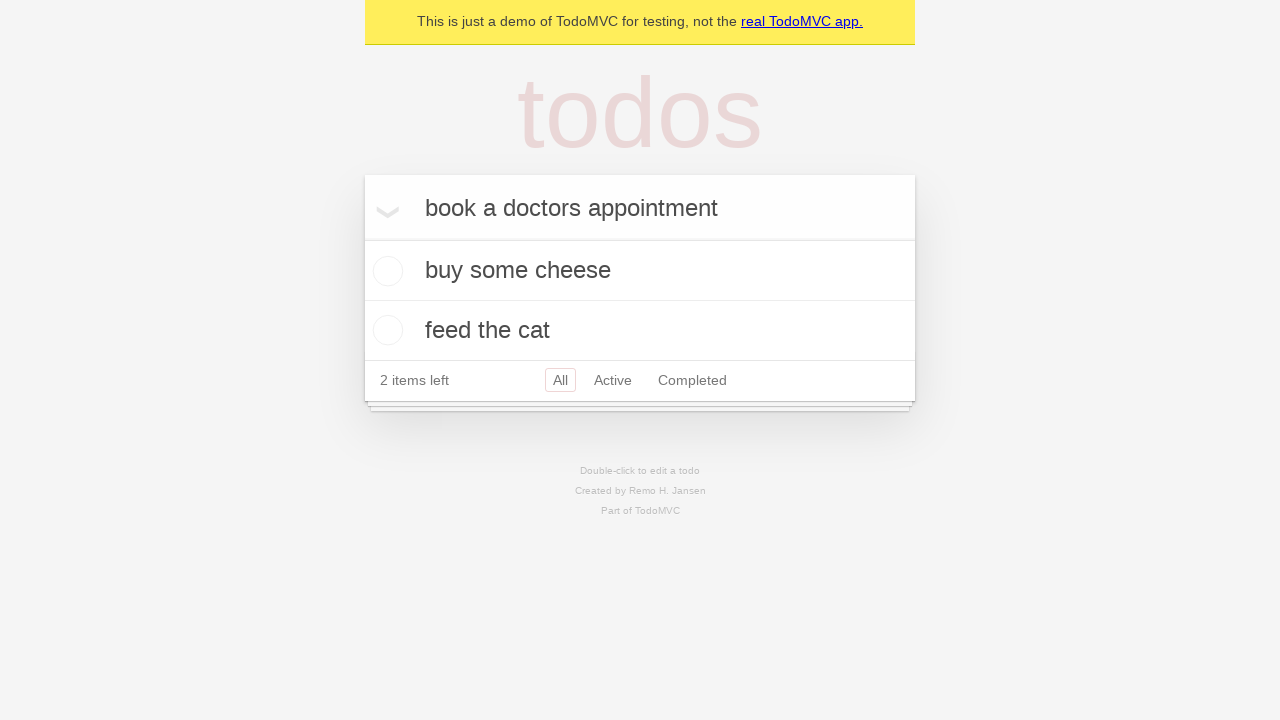

Pressed Enter to create third todo on .new-todo
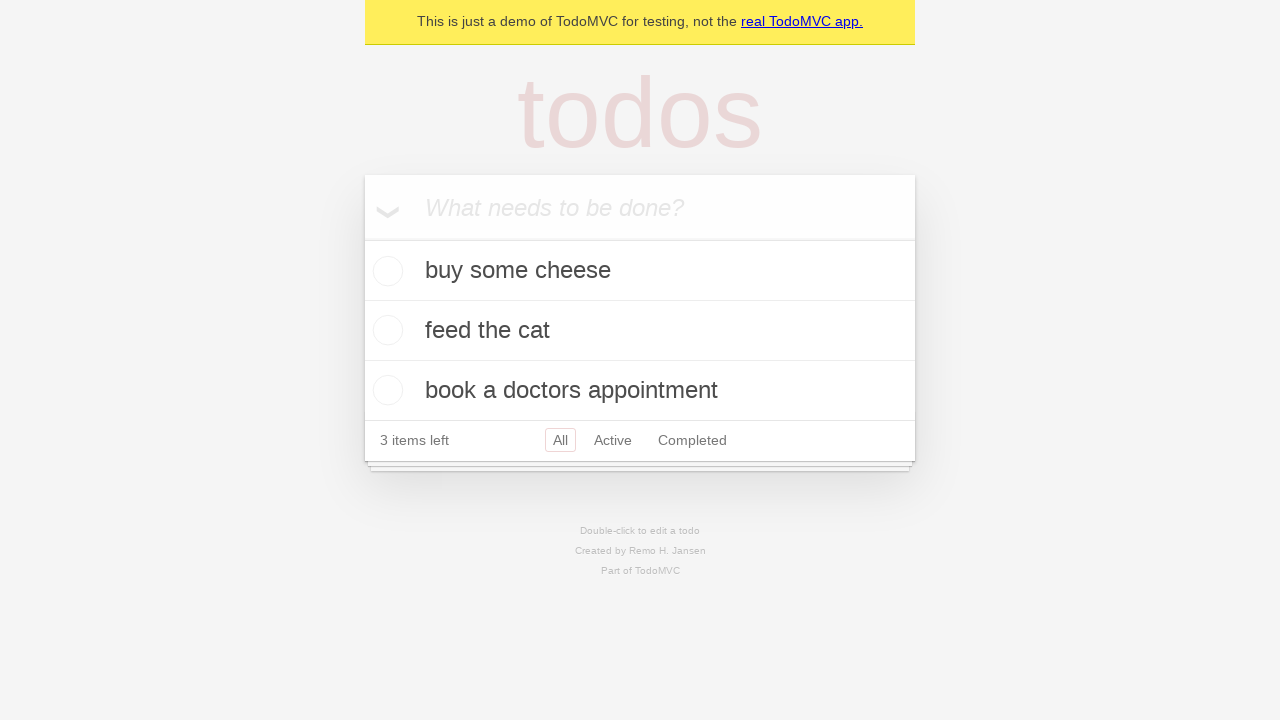

All three todos loaded and visible
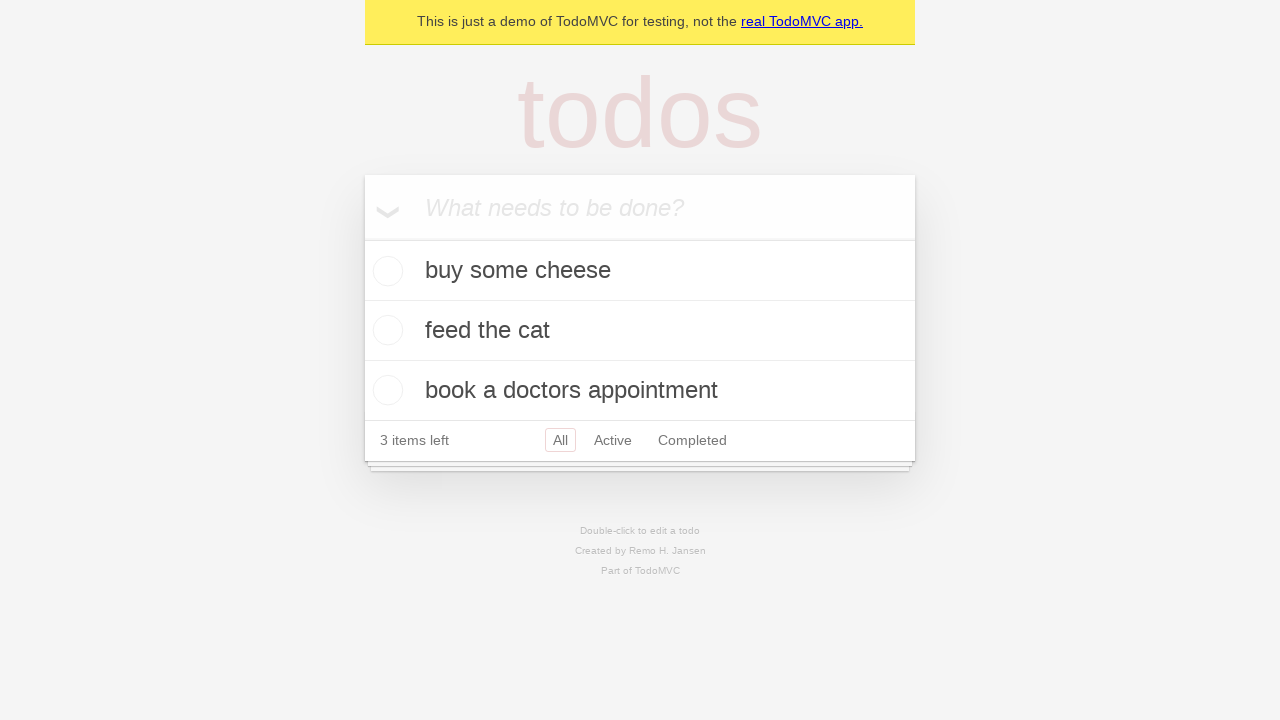

Double-clicked second todo to enter edit mode at (640, 331) on .todo-list li >> nth=1
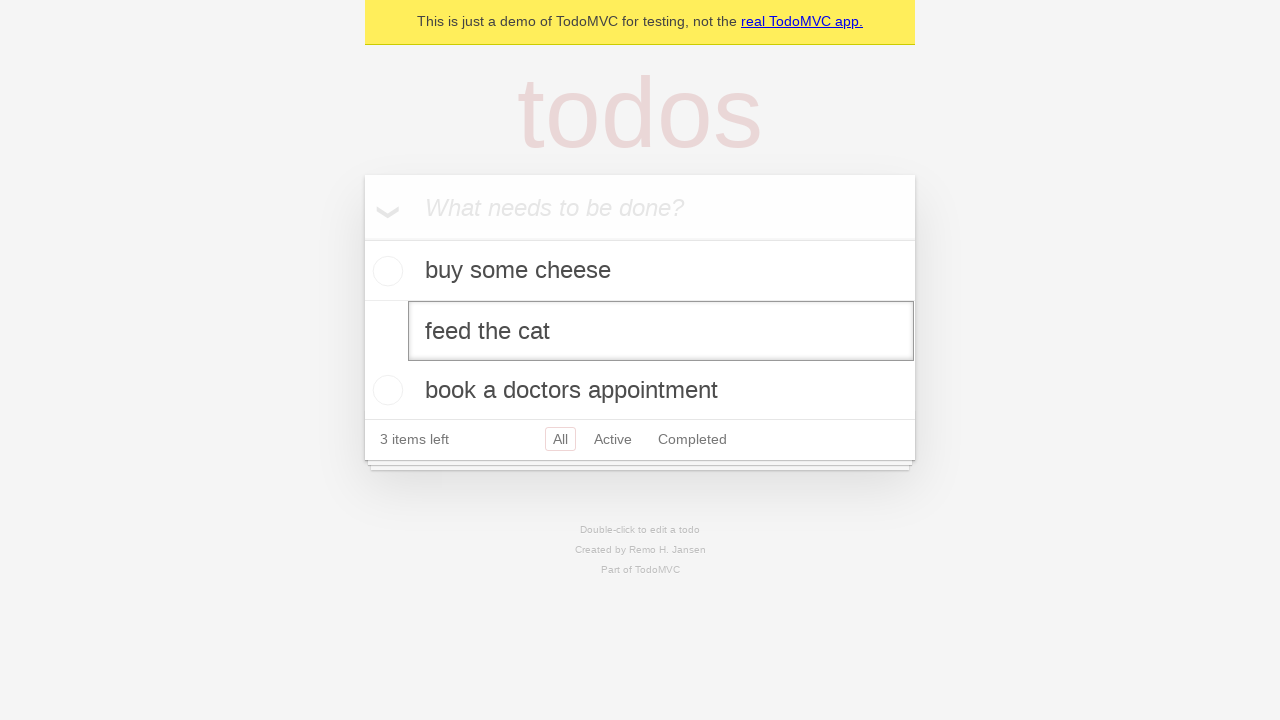

Filled edit field with text containing leading and trailing whitespace on .todo-list li >> nth=1 >> .edit
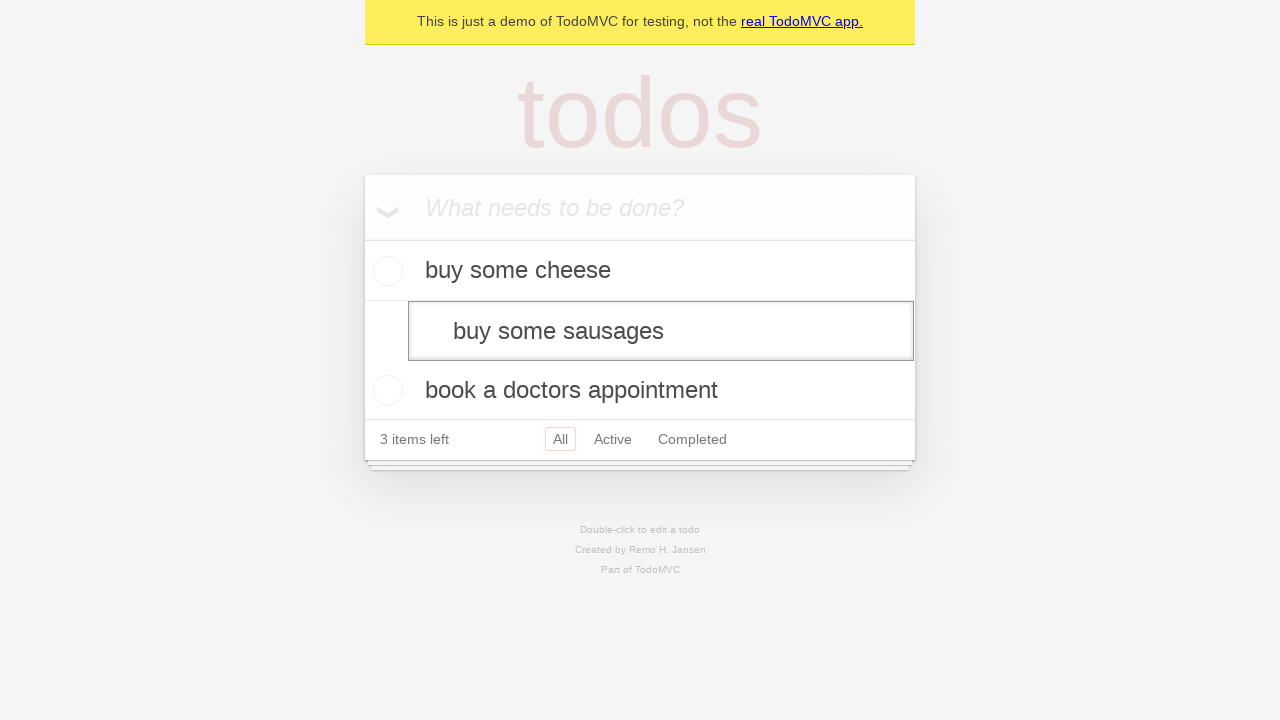

Pressed Enter to save edit - text should be trimmed on .todo-list li >> nth=1 >> .edit
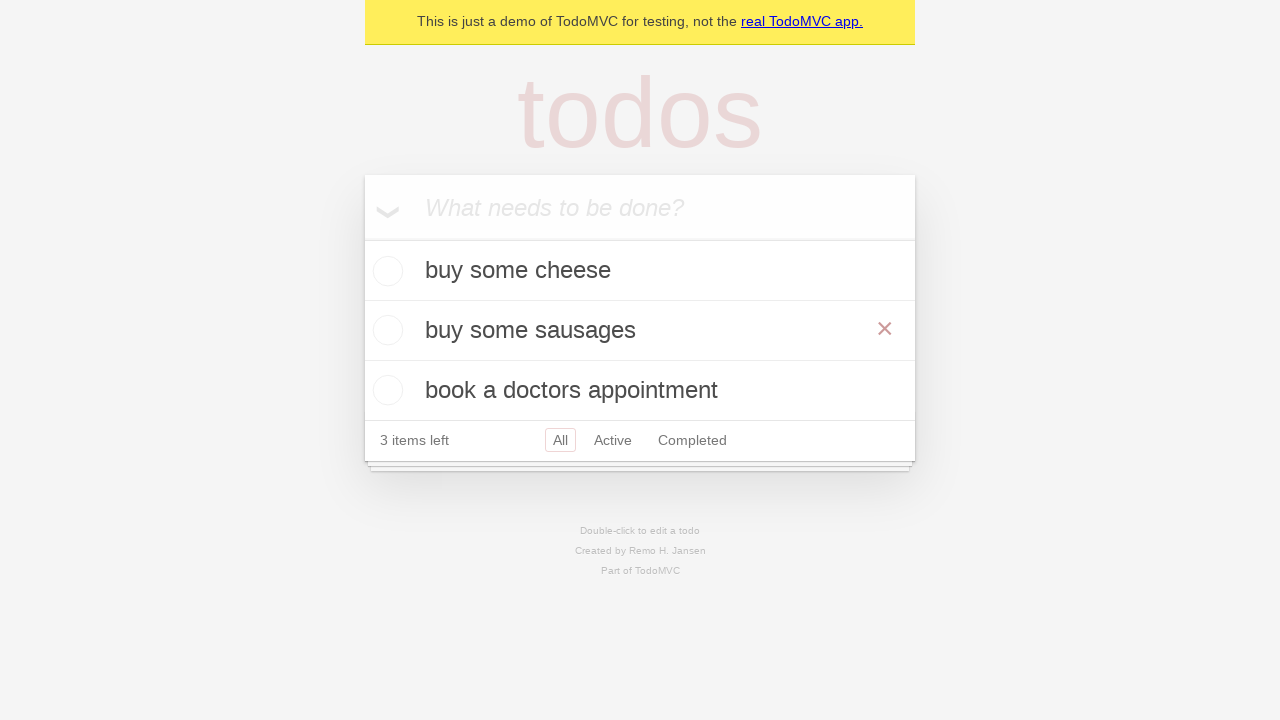

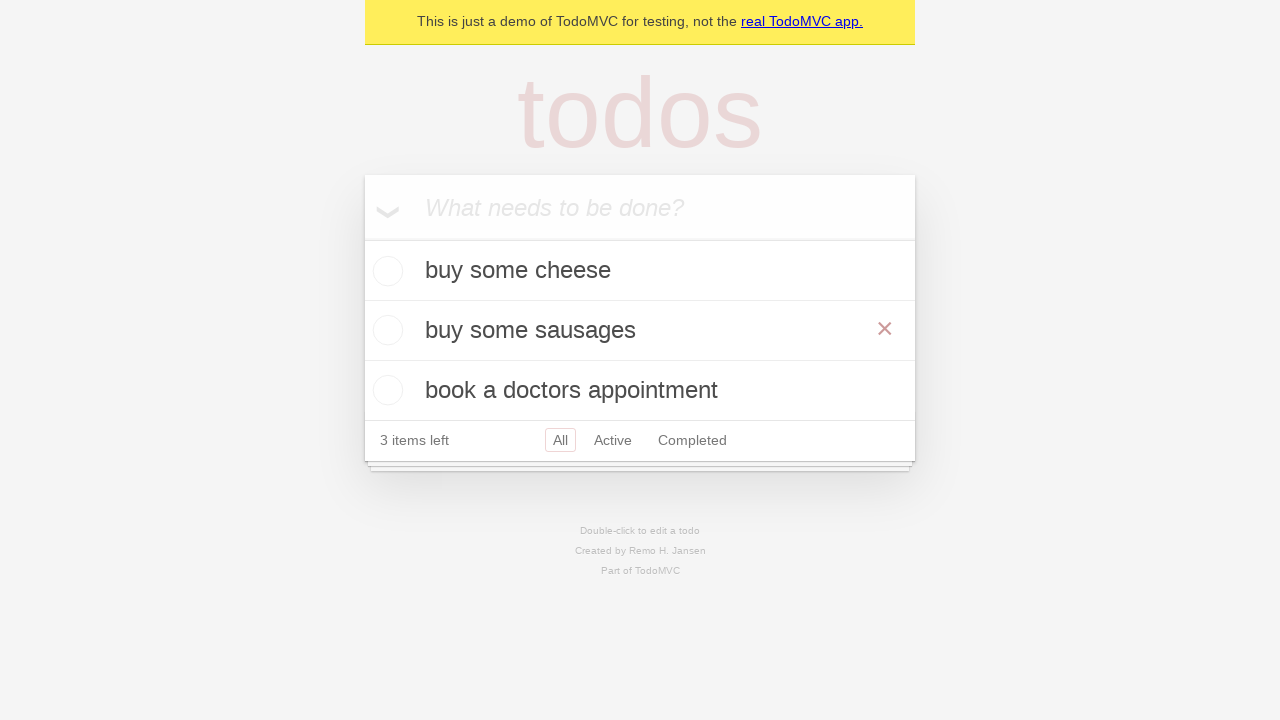